Navigates to the OrangeHRM demo website and verifies the page loads successfully

Starting URL: https://opensource-demo.orangehrmlive.com/

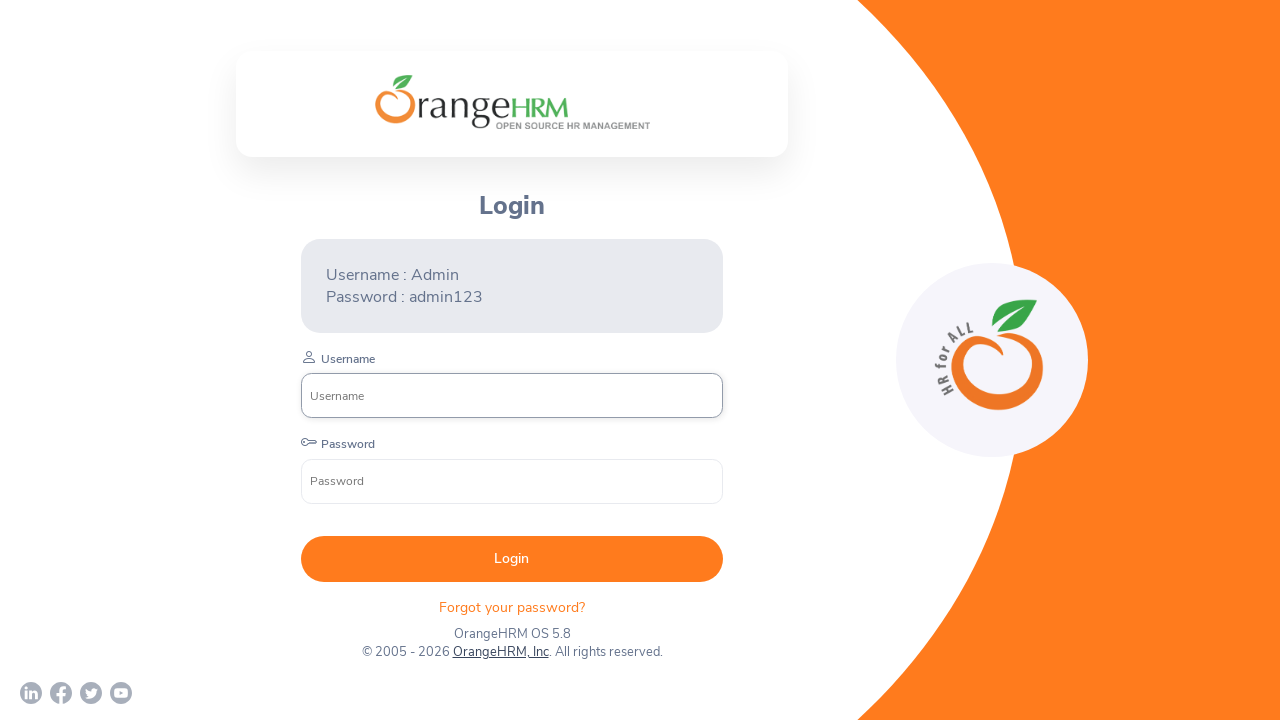

Navigated to OrangeHRM demo website and waited for network idle state
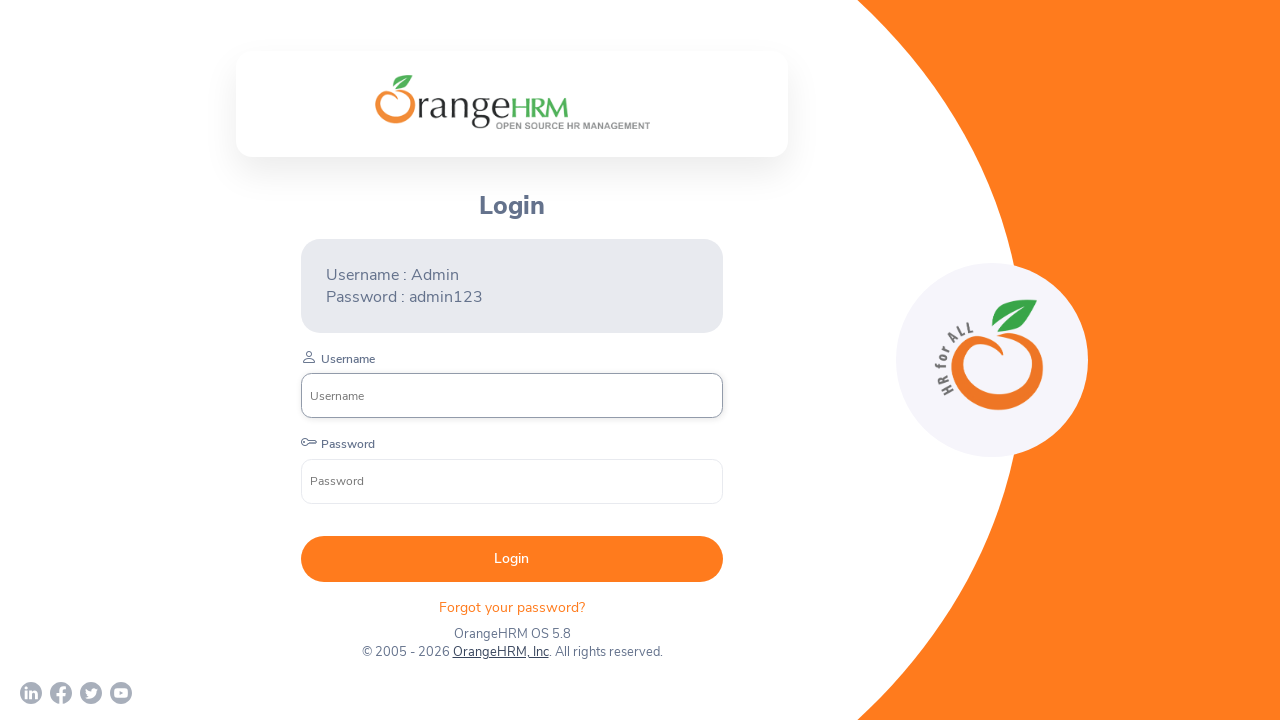

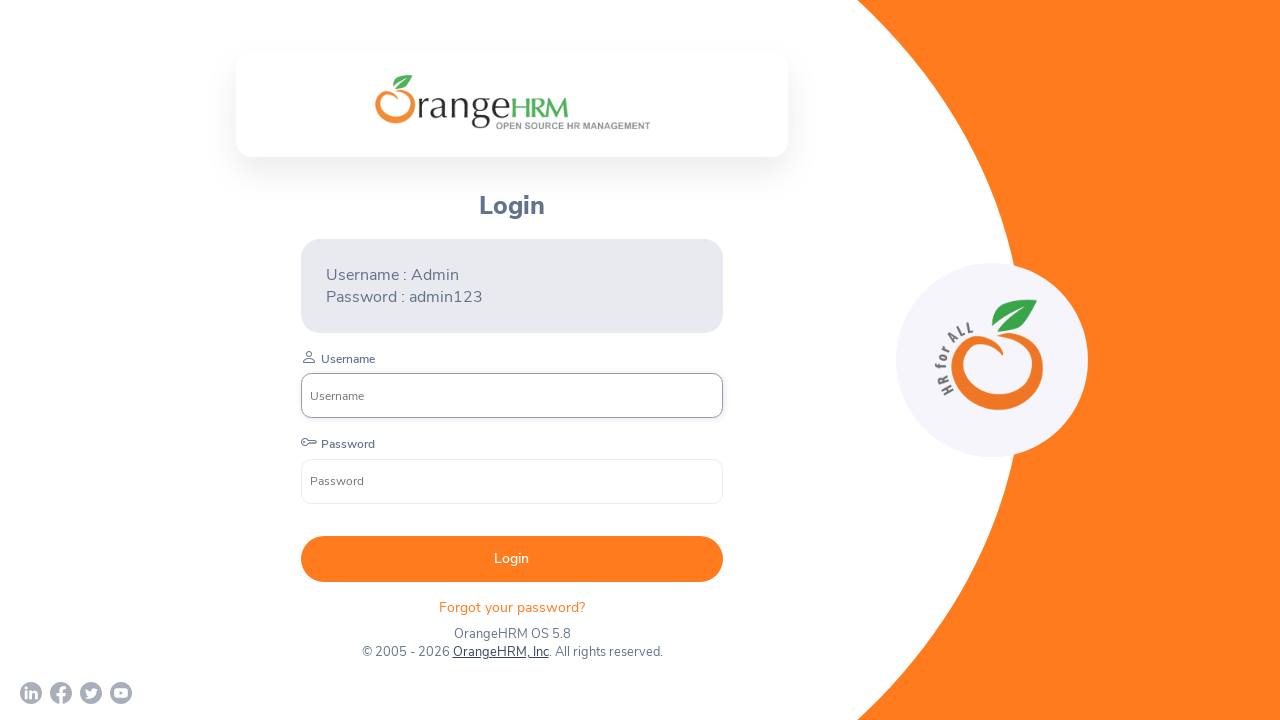